Tests parking cost calculator by selecting Short-Term Parking, entering entry and exit dates/times, clicking calculate, and verifying the displayed cost matches the expected value.

Starting URL: https://practice.expandtesting.com/webpark

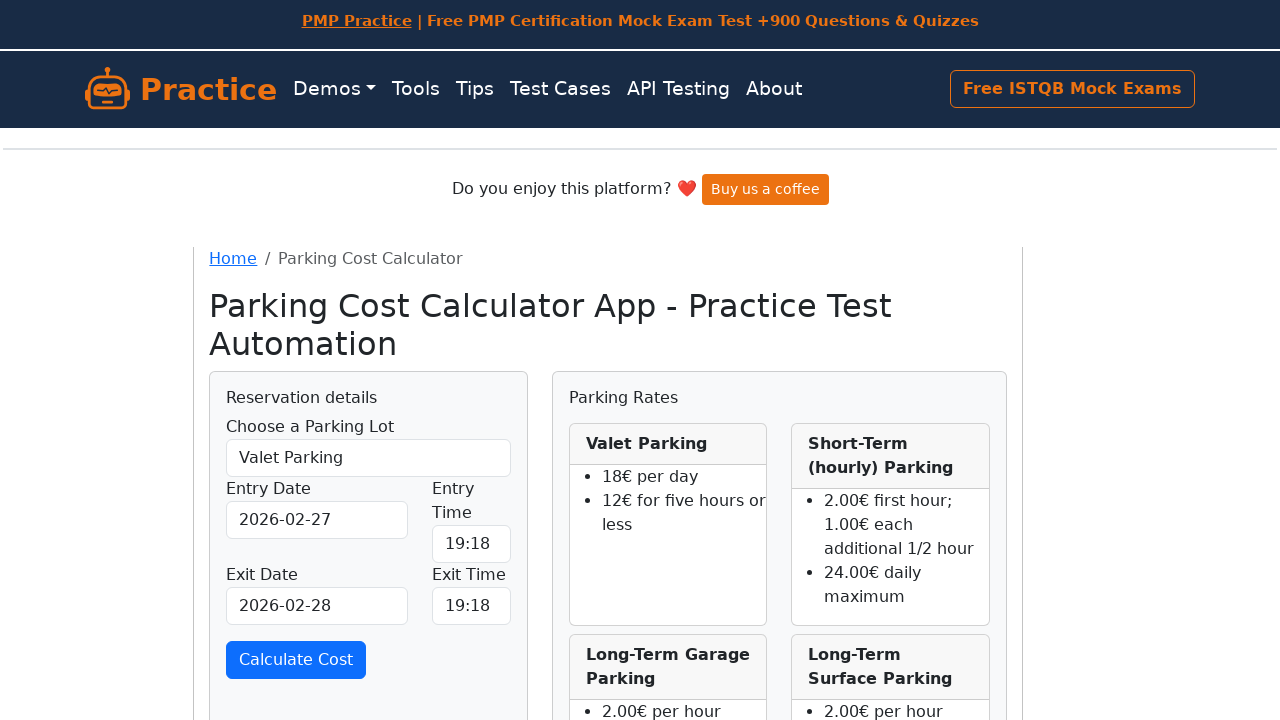

Selected 'Short-Term Parking' from parking lot dropdown on select#parkingLot
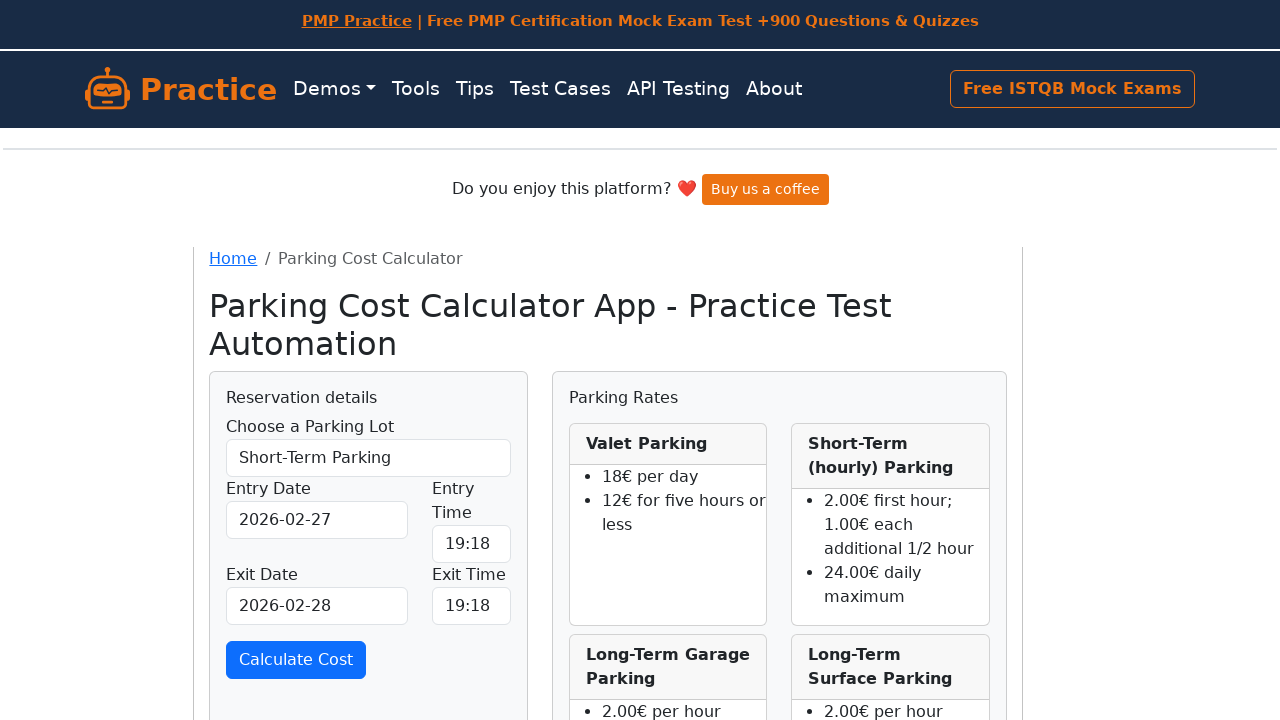

Filled entry date with '2023-08-05' on input#entryDate
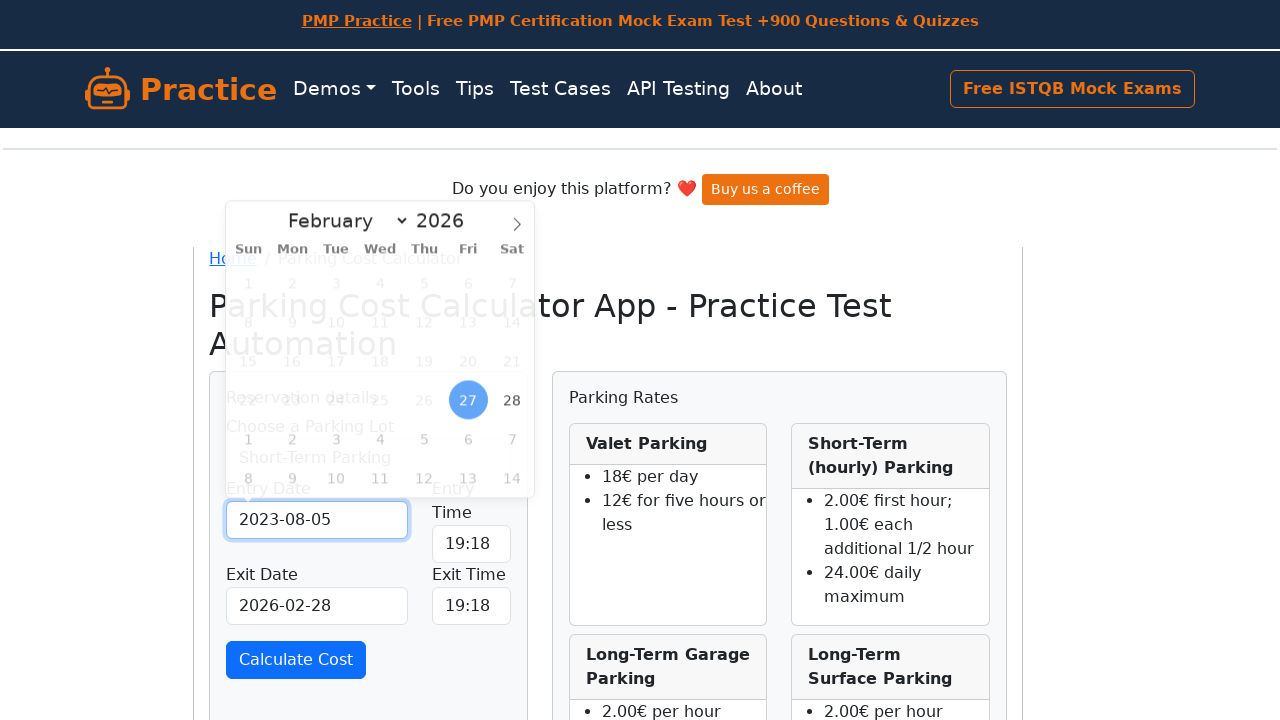

Filled entry time with '12:00' on input#entryTime
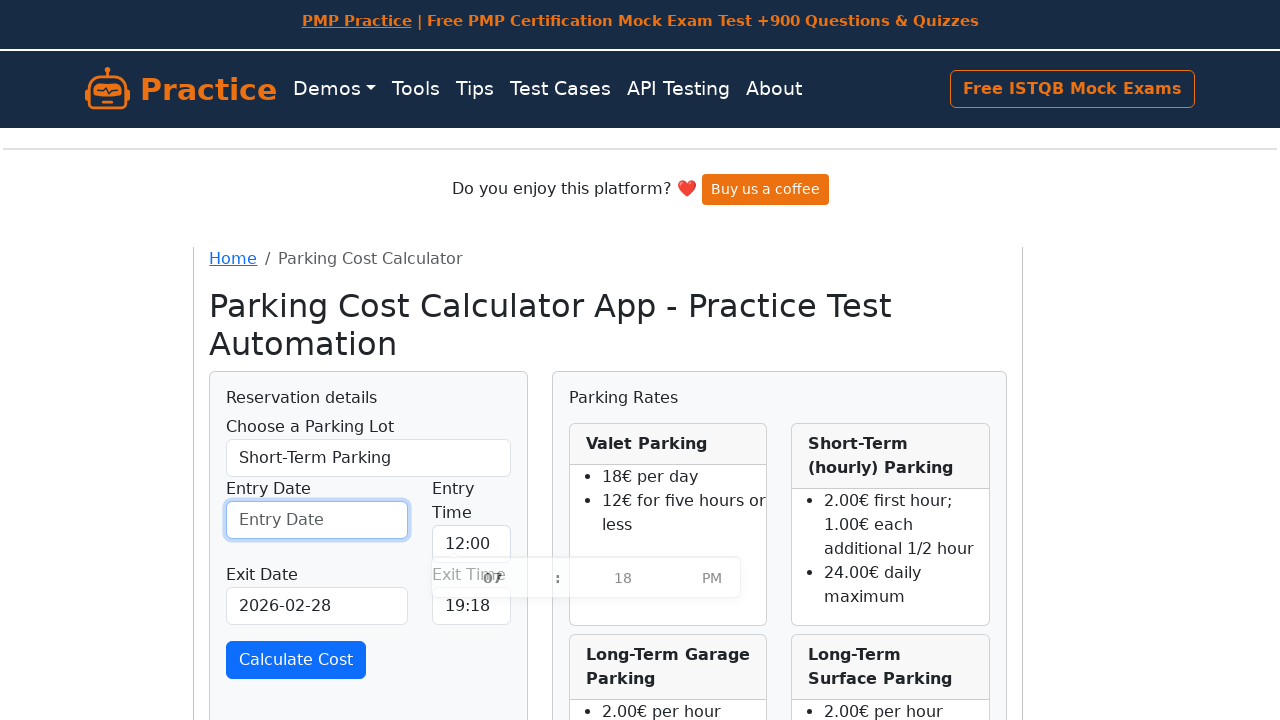

Filled exit date with '2023-08-05' on input#exitDate
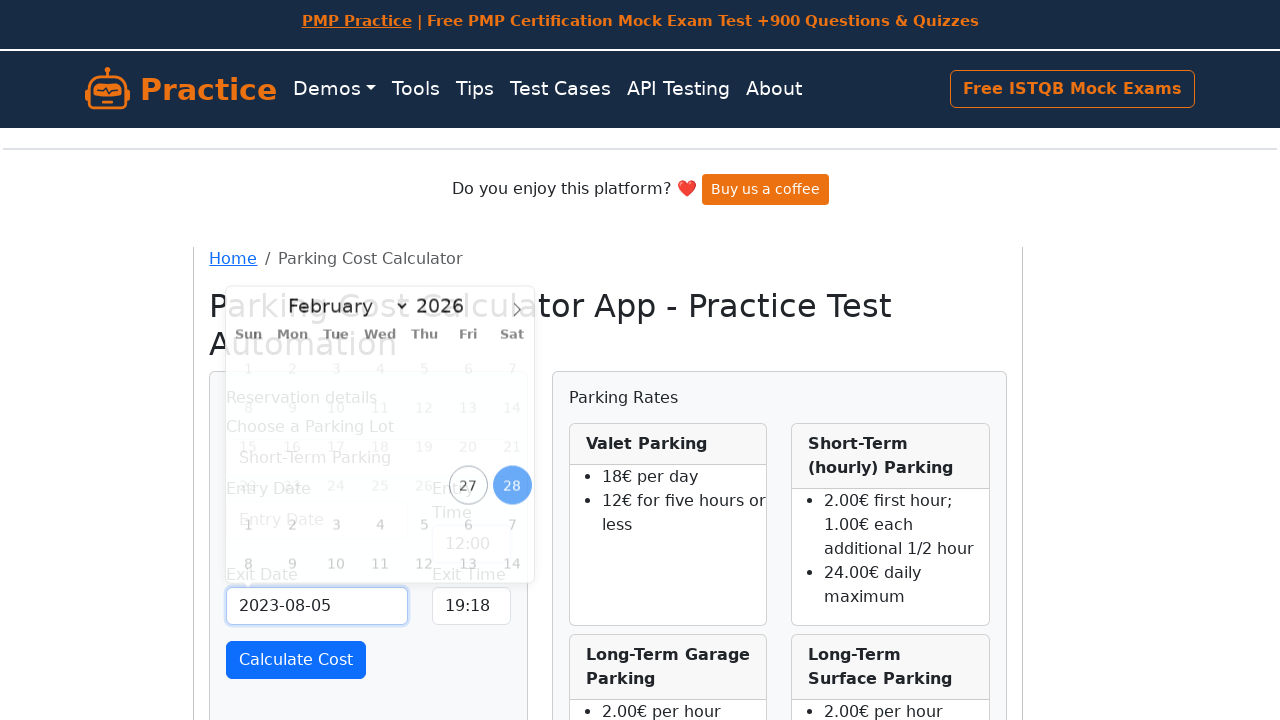

Filled exit time with '13:30' on input#exitTime
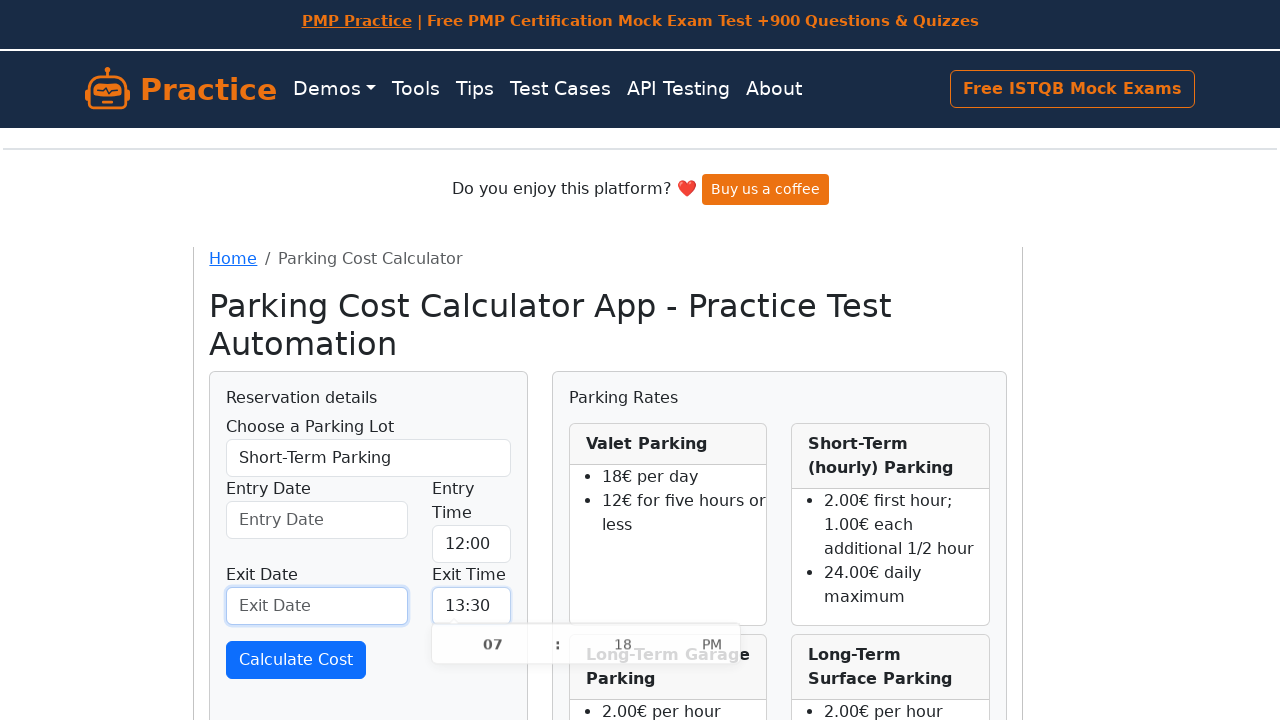

Clicked calculate cost button at (296, 660) on div#actions button
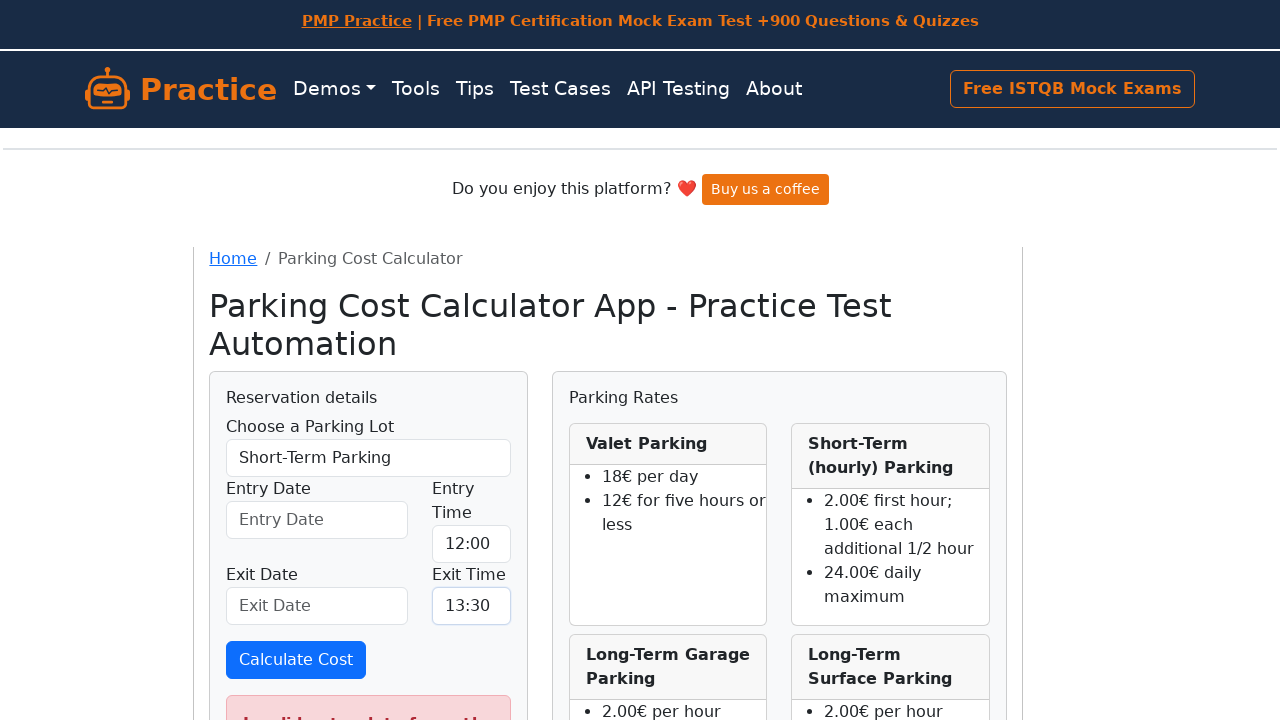

Parking cost calculation result appeared
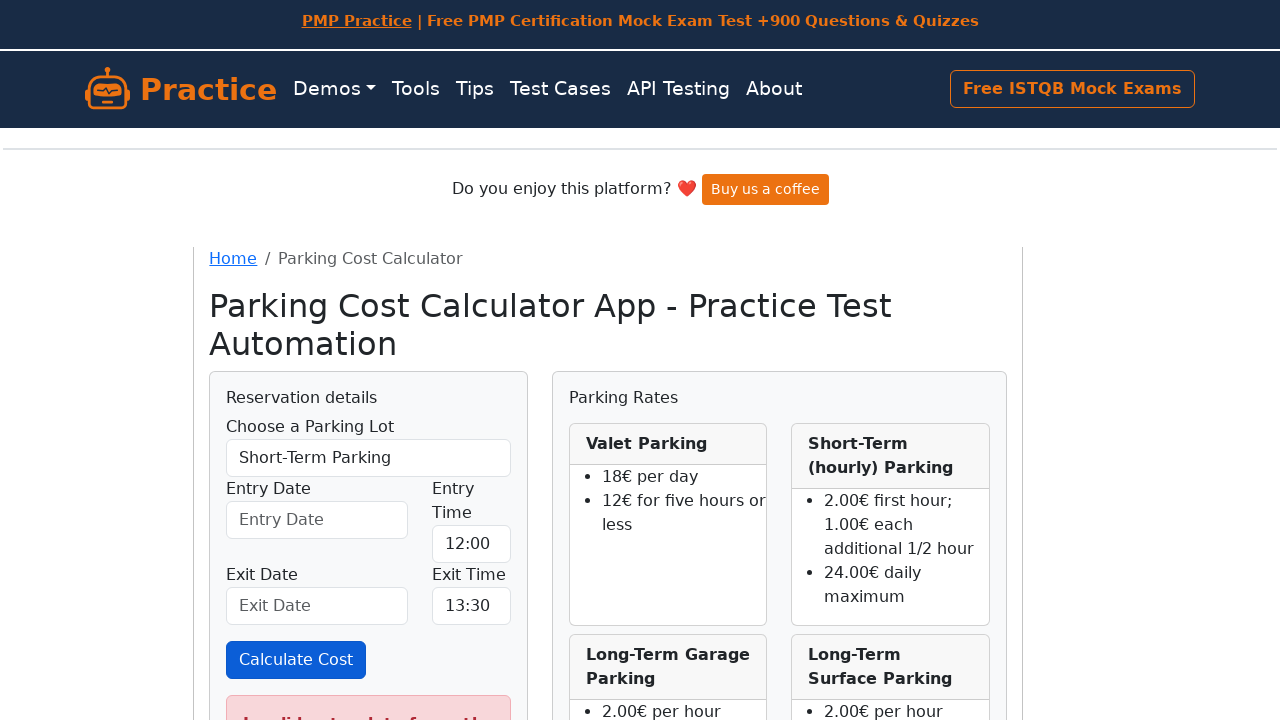

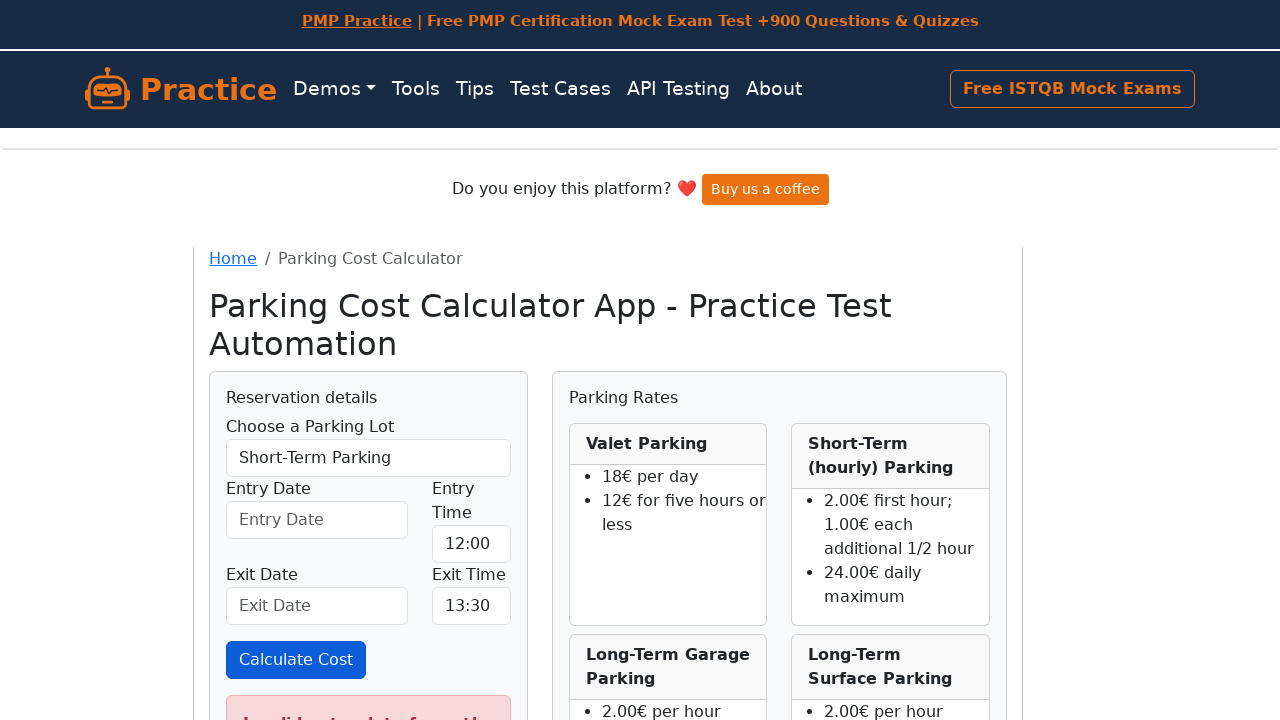